Tests timeout configuration by triggering an AJAX request and clicking the success element with a custom timeout.

Starting URL: http://uitestingplayground.com/ajax

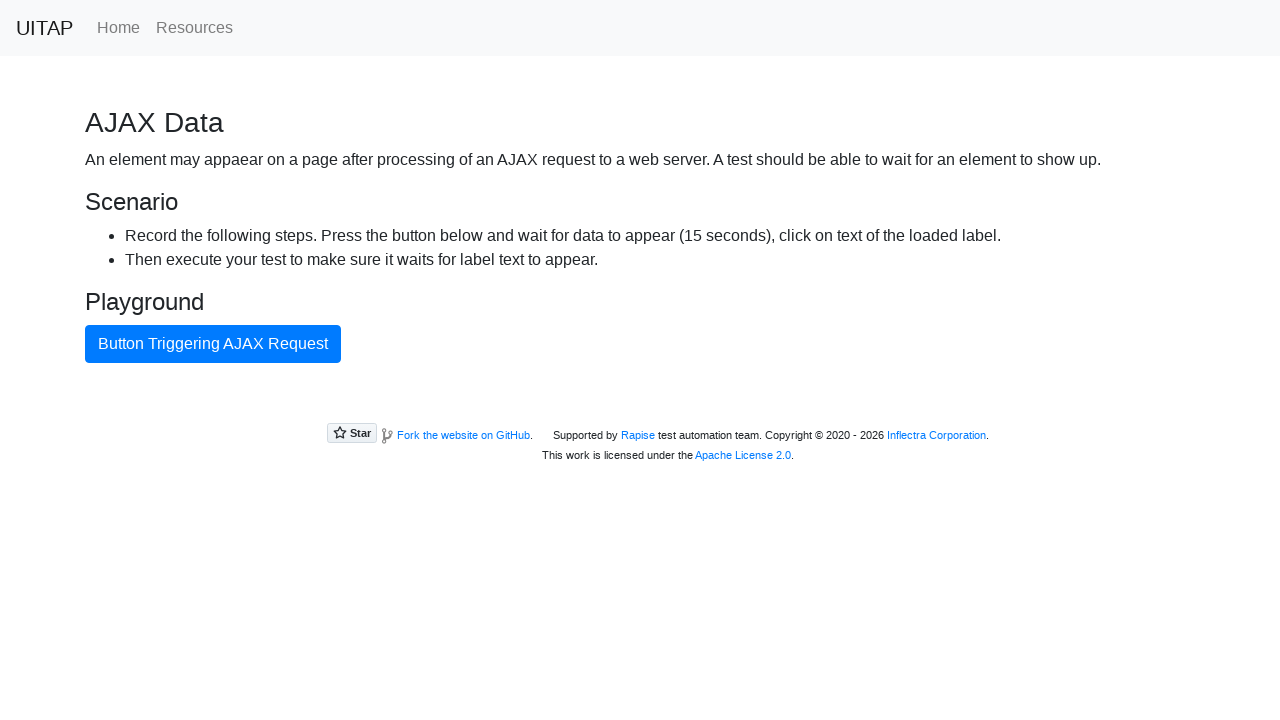

Clicked button triggering AJAX request at (213, 344) on internal:text="Button Triggering AJAX Request"i
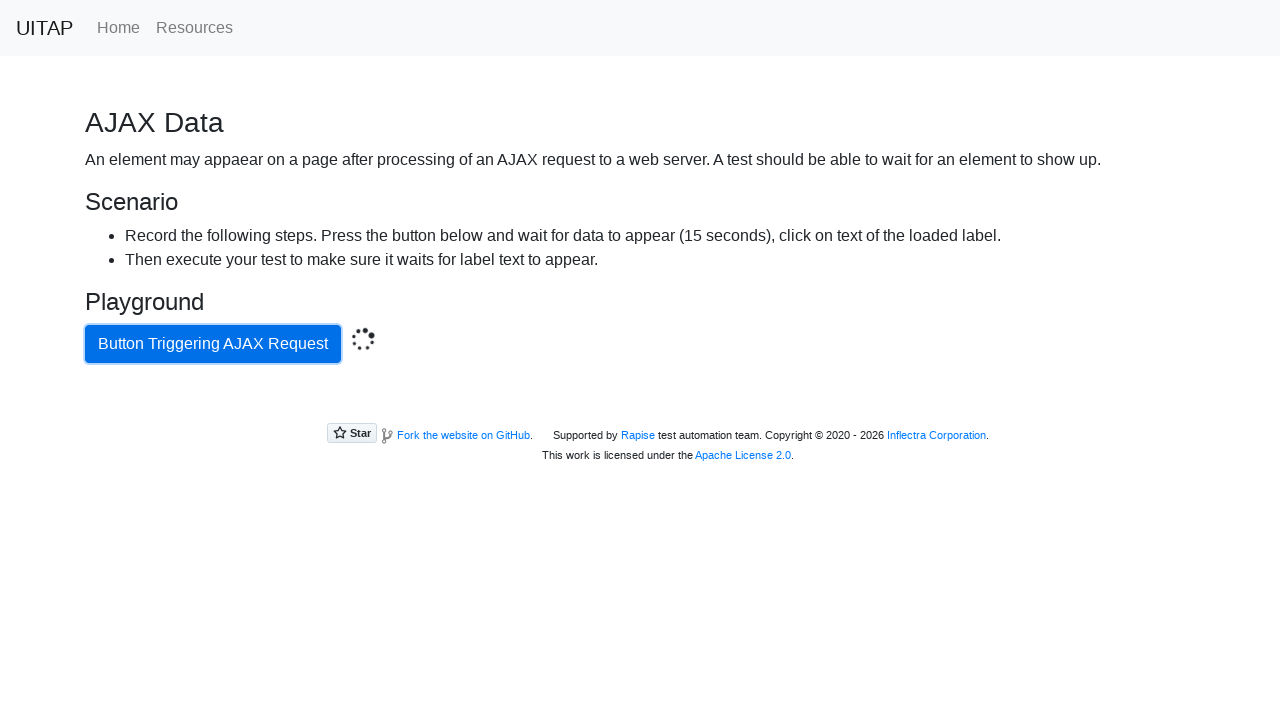

Clicked success element with 16 second timeout at (640, 405) on .bg-success
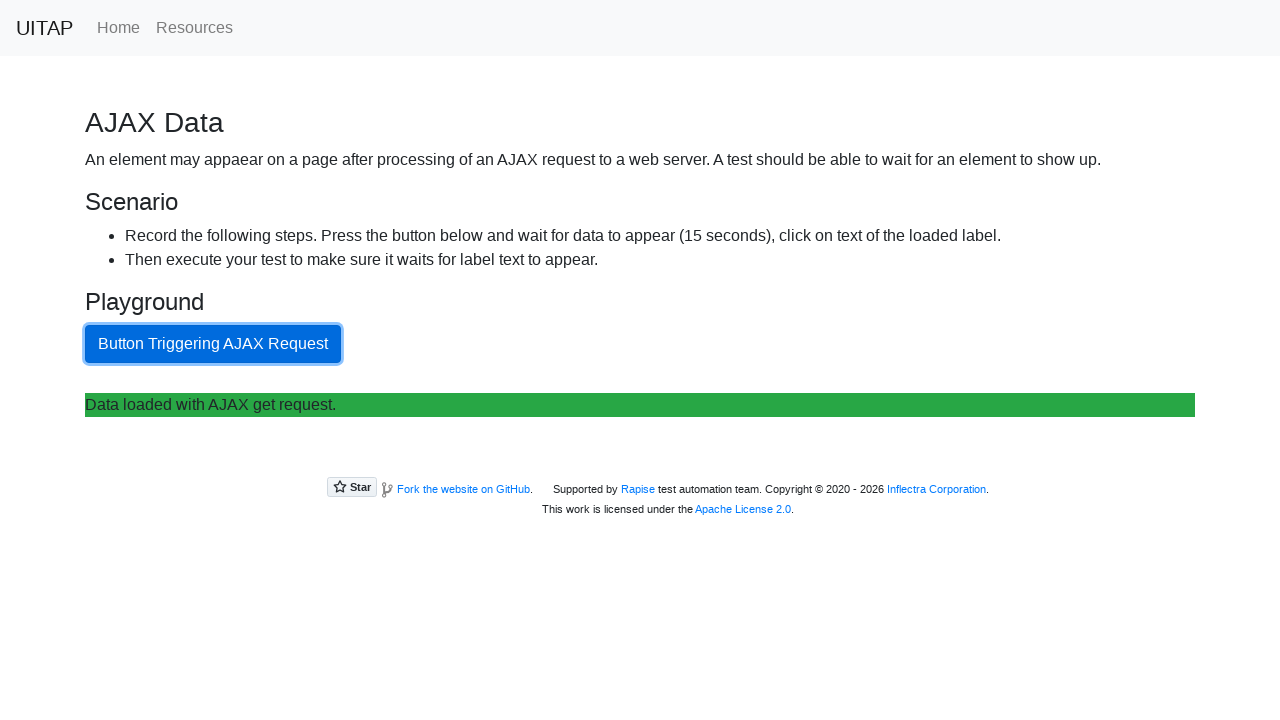

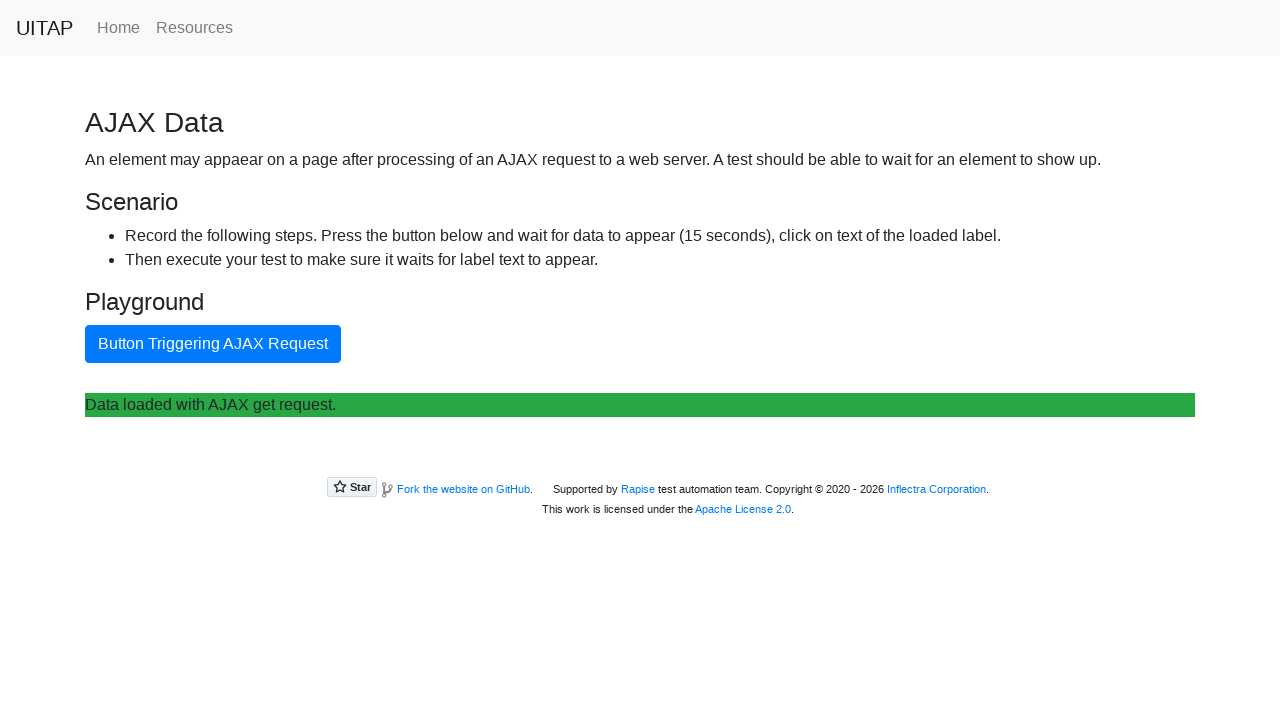